Tests dynamic element loading and wait functionality by clicking buttons to add textboxes, filling them with text, and navigating to another page

Starting URL: https://www.hyrtutorials.com/p/waits-demo.html

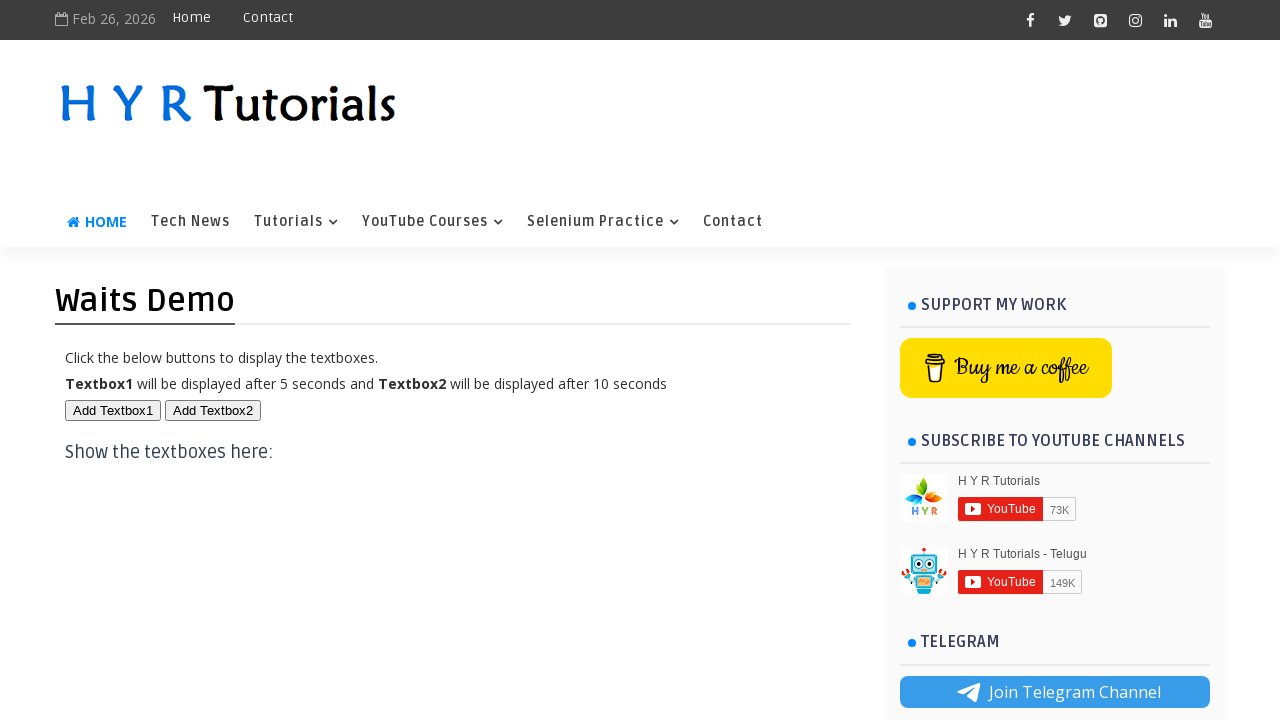

Navigated to waits demo page
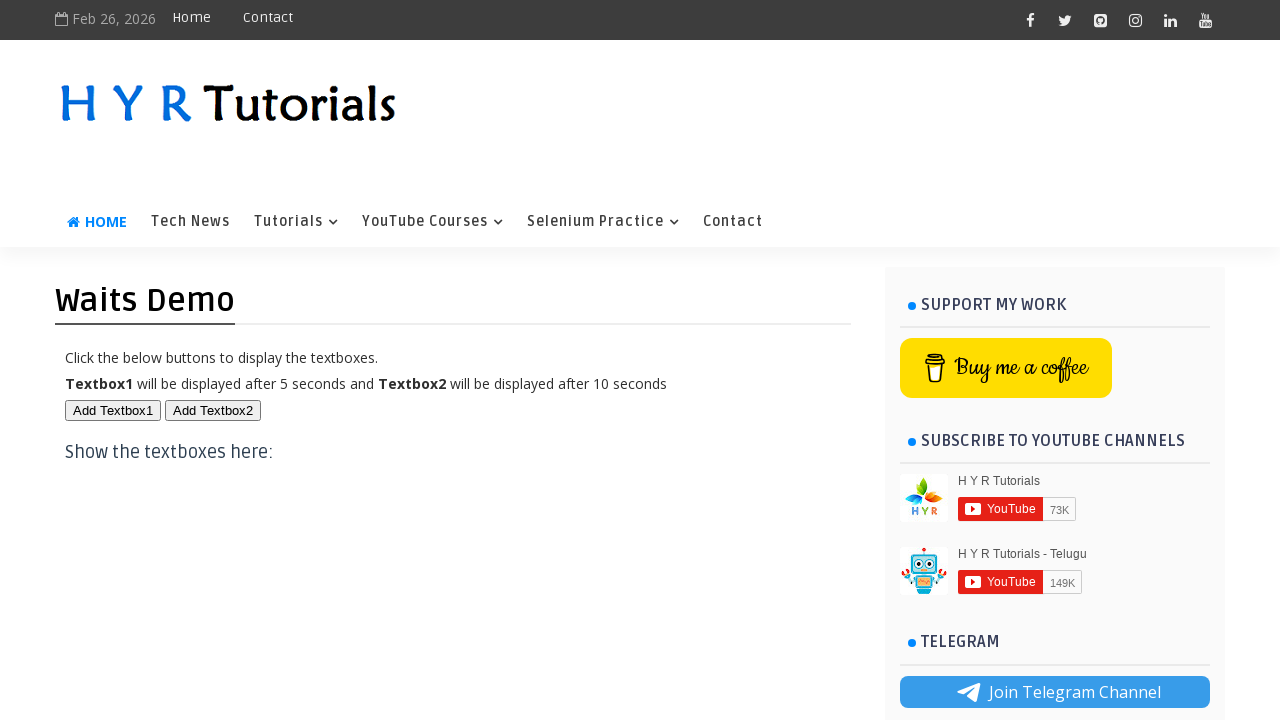

Clicked 'Add Textbox1' button at (113, 410) on xpath=//button[text()='Add Textbox1']
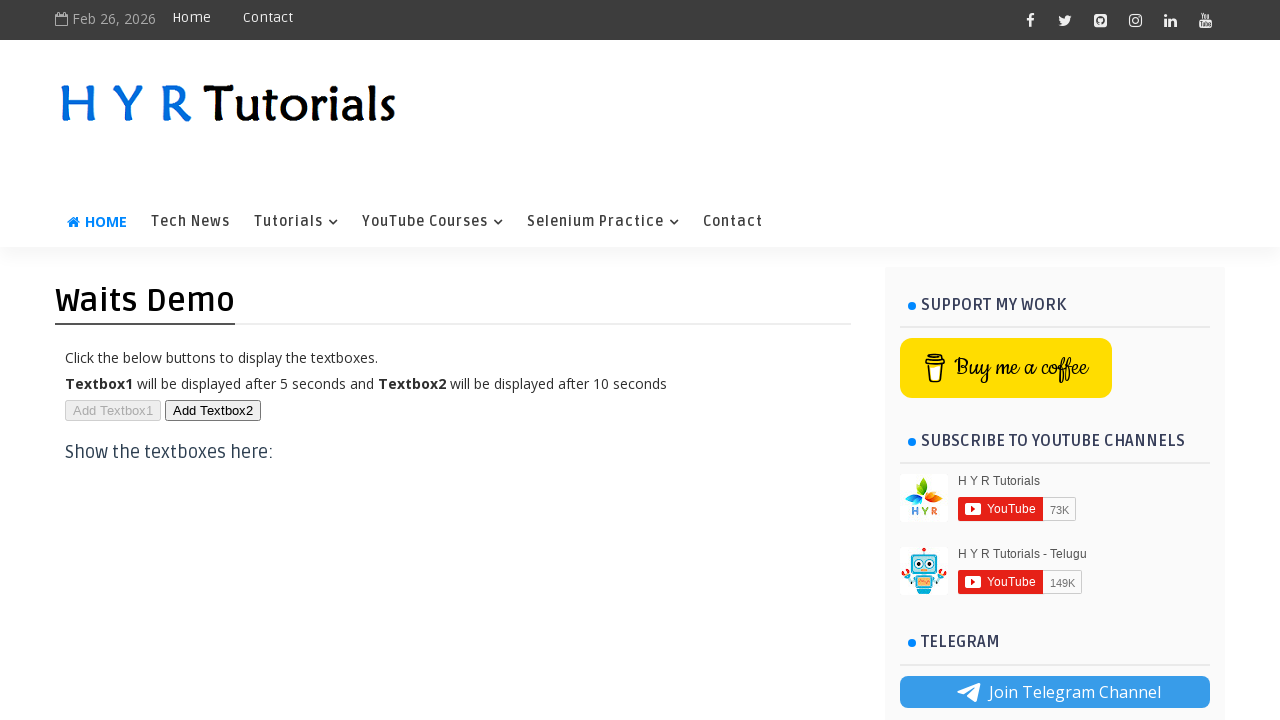

First textbox appeared and loaded
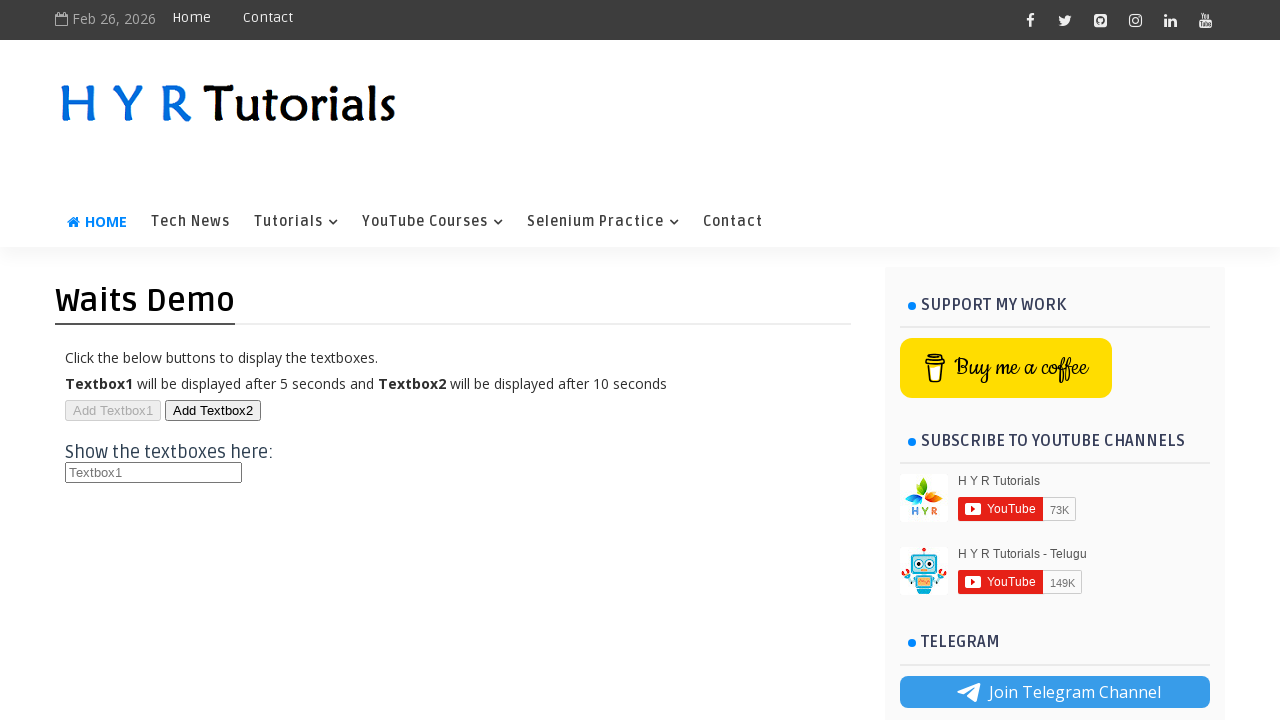

Filled first textbox with 'implicit' on (//h3[text()='Show the textboxes here:']//input)[1]
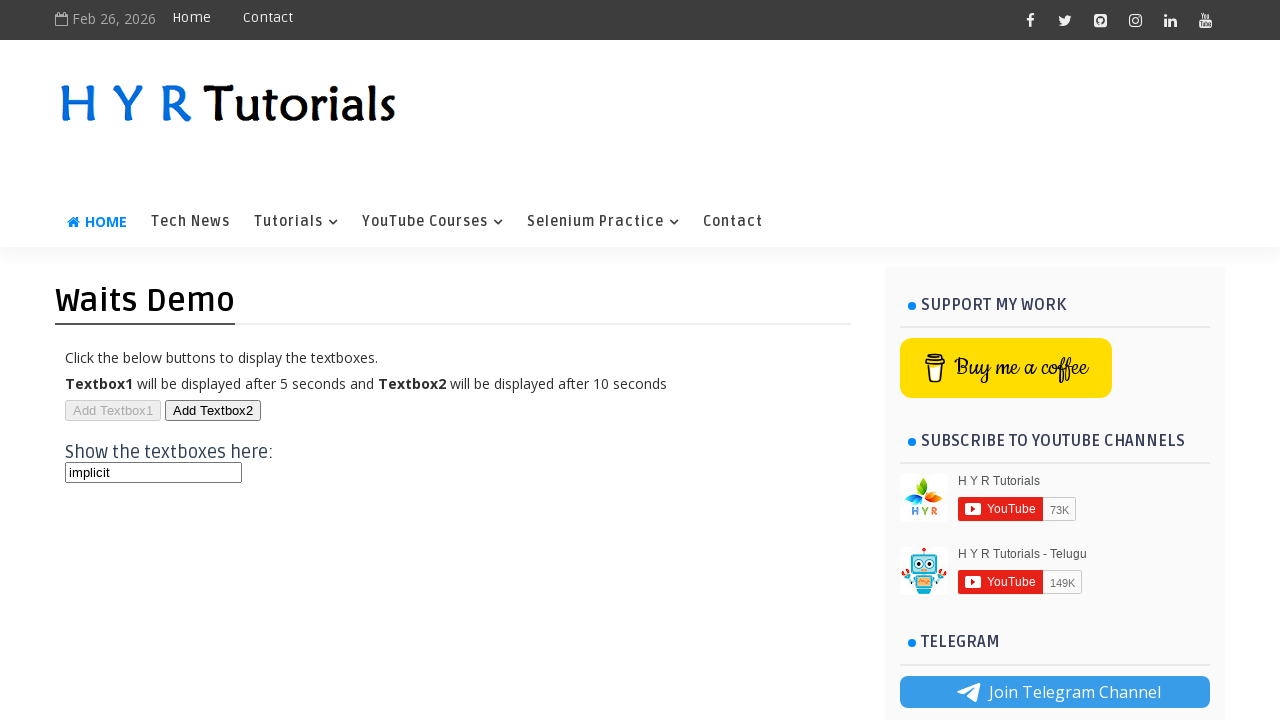

Clicked 'Add Textbox2' button at (213, 410) on xpath=//button[text()='Add Textbox2']
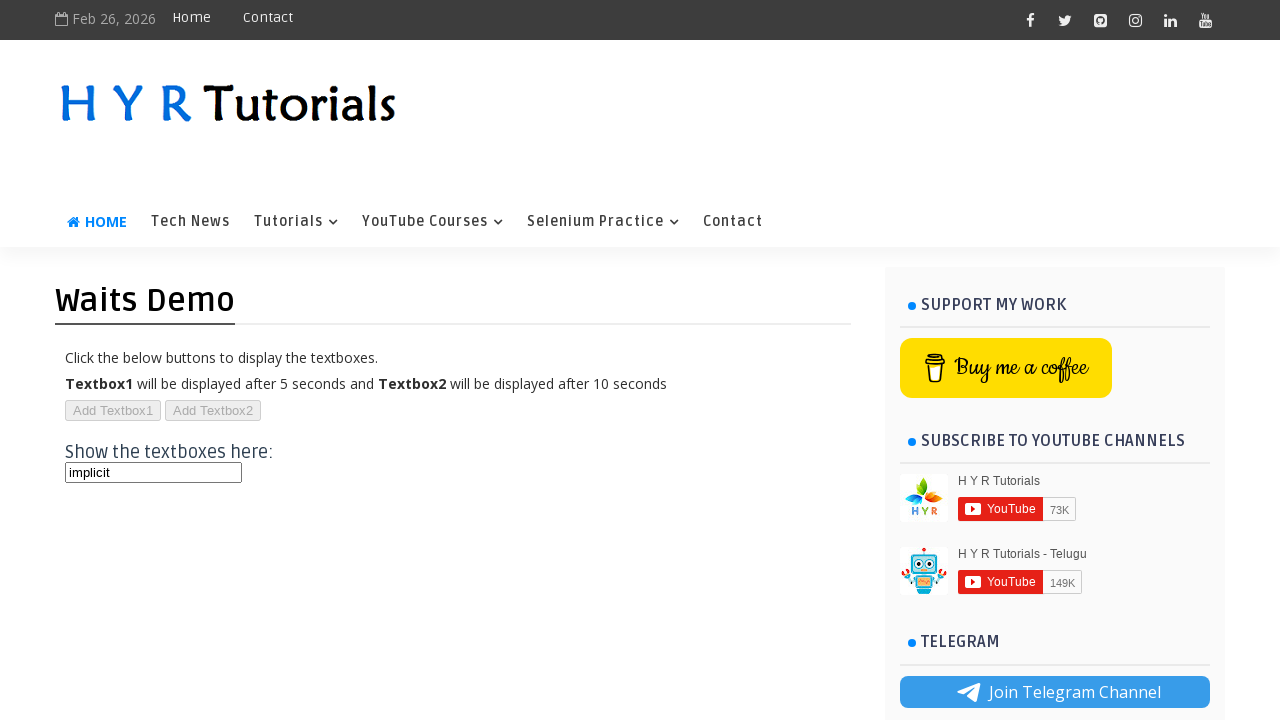

Second textbox appeared and loaded
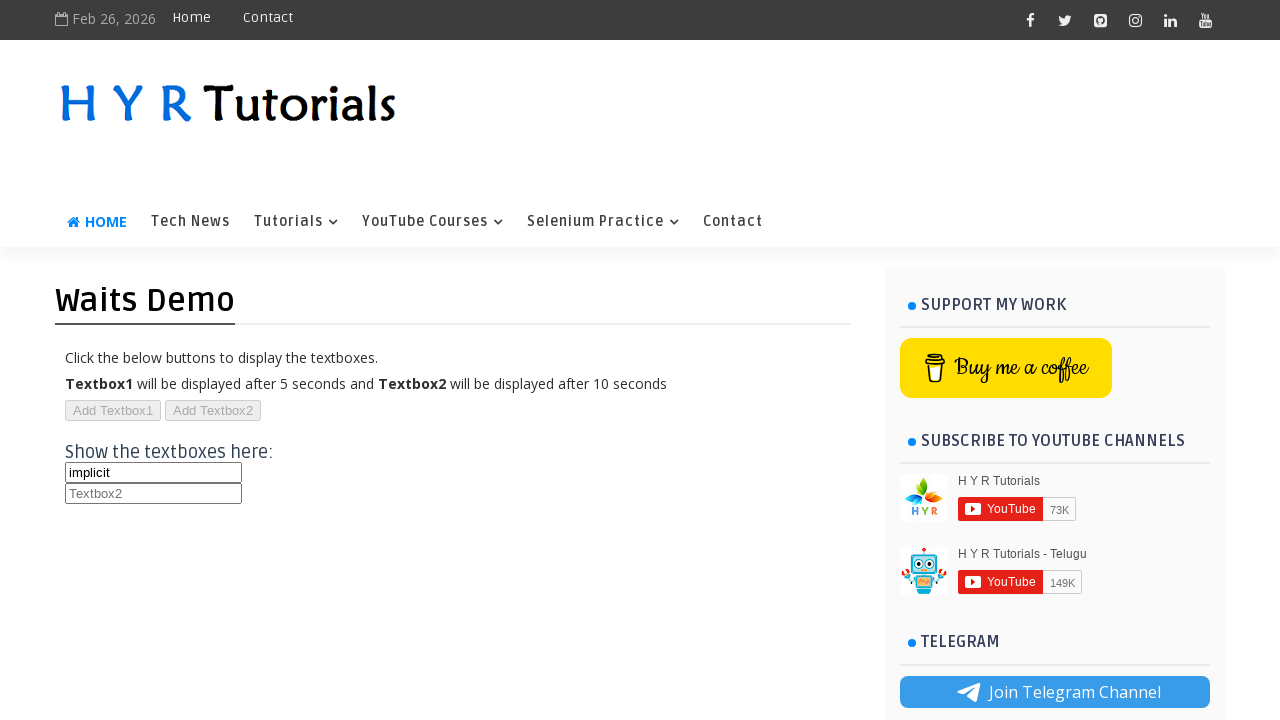

Filled second textbox with 'explicit' on (//h3[text()='Show the textboxes here:']//input)[2]
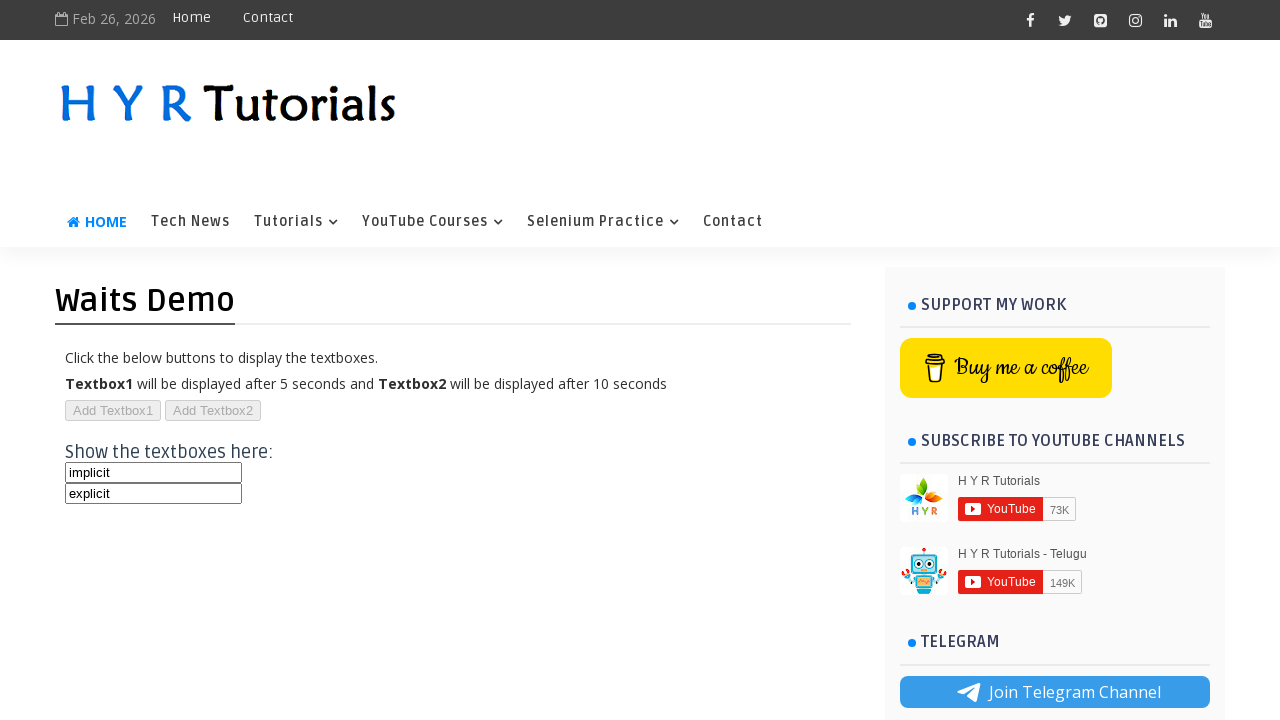

Clicked 'Selenium Practice' link to navigate to another page at (603, 222) on xpath=//a[text()='Selenium Practice']
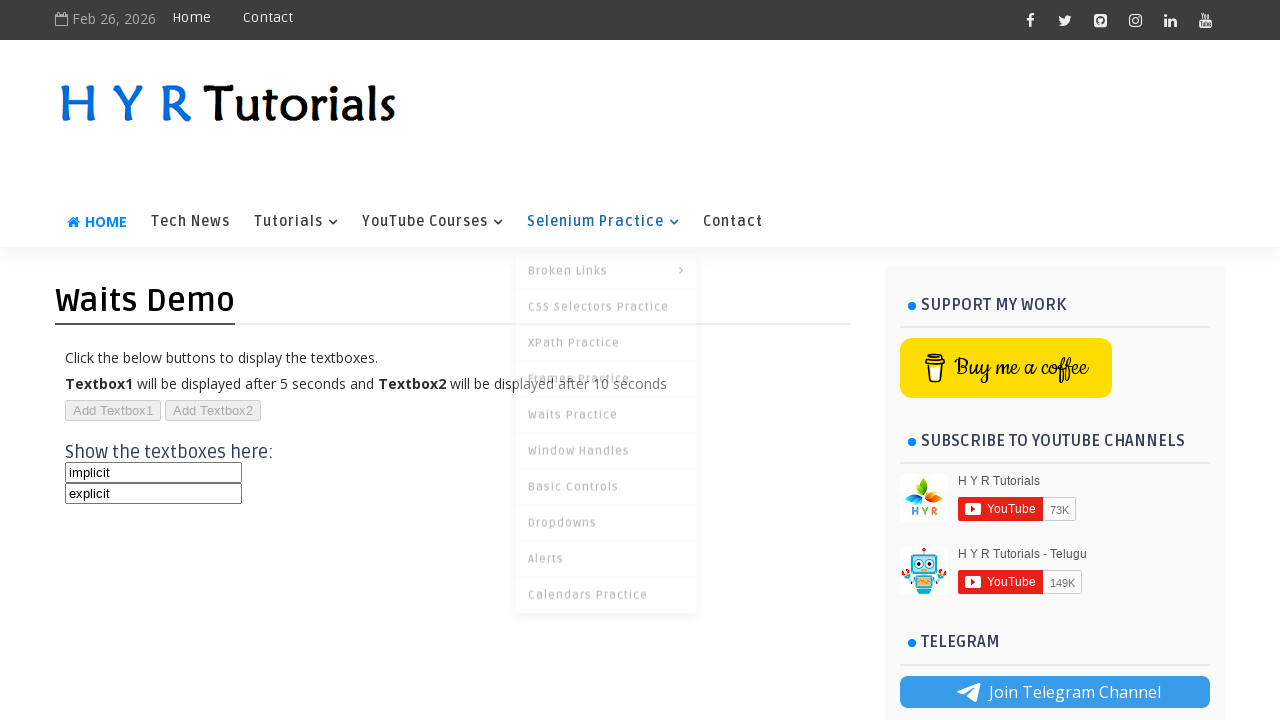

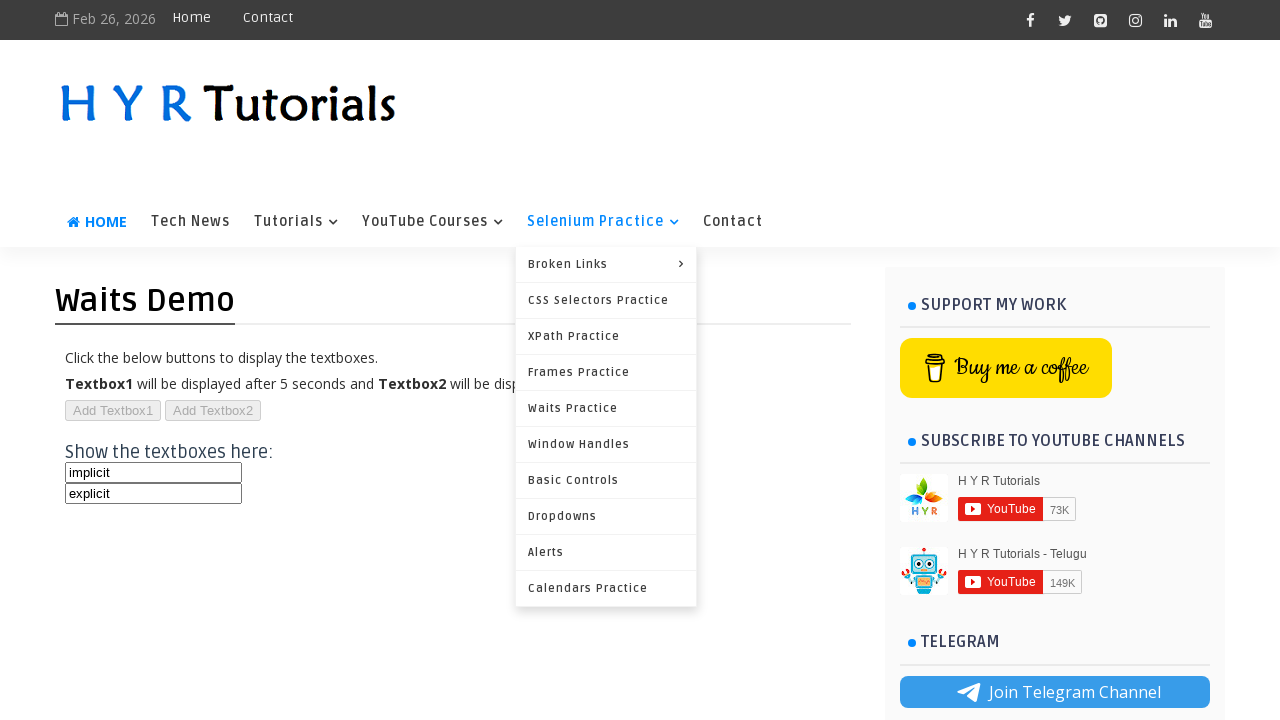